Navigates to the Demoblaze demo e-commerce site and verifies that links and product elements are loaded on the page

Starting URL: https://demoblaze.com

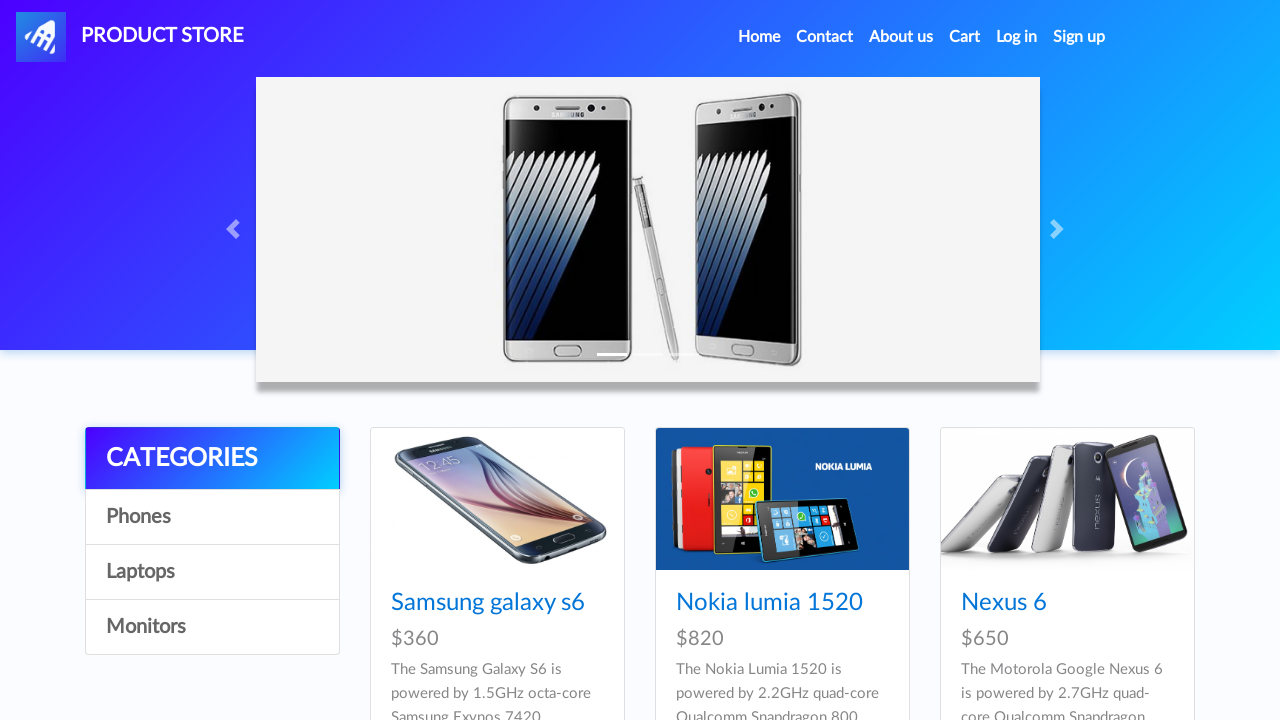

Navigated to Demoblaze e-commerce site
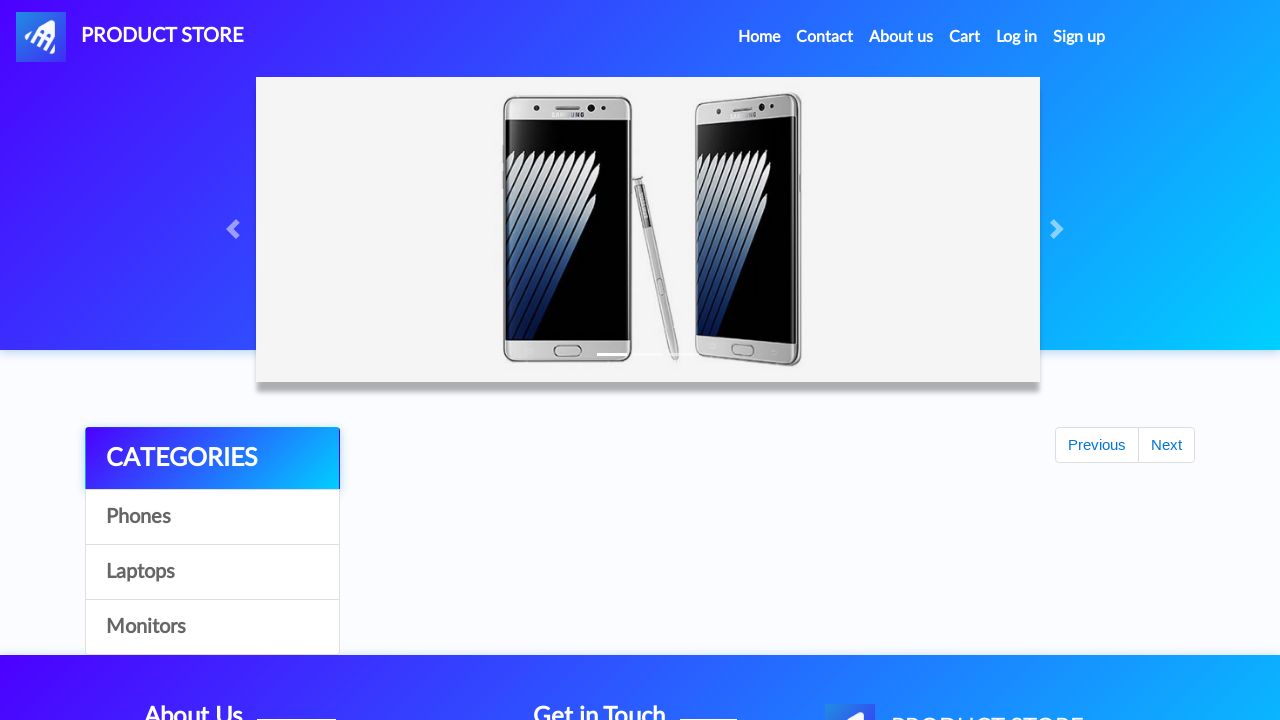

Waited for links to load on the page
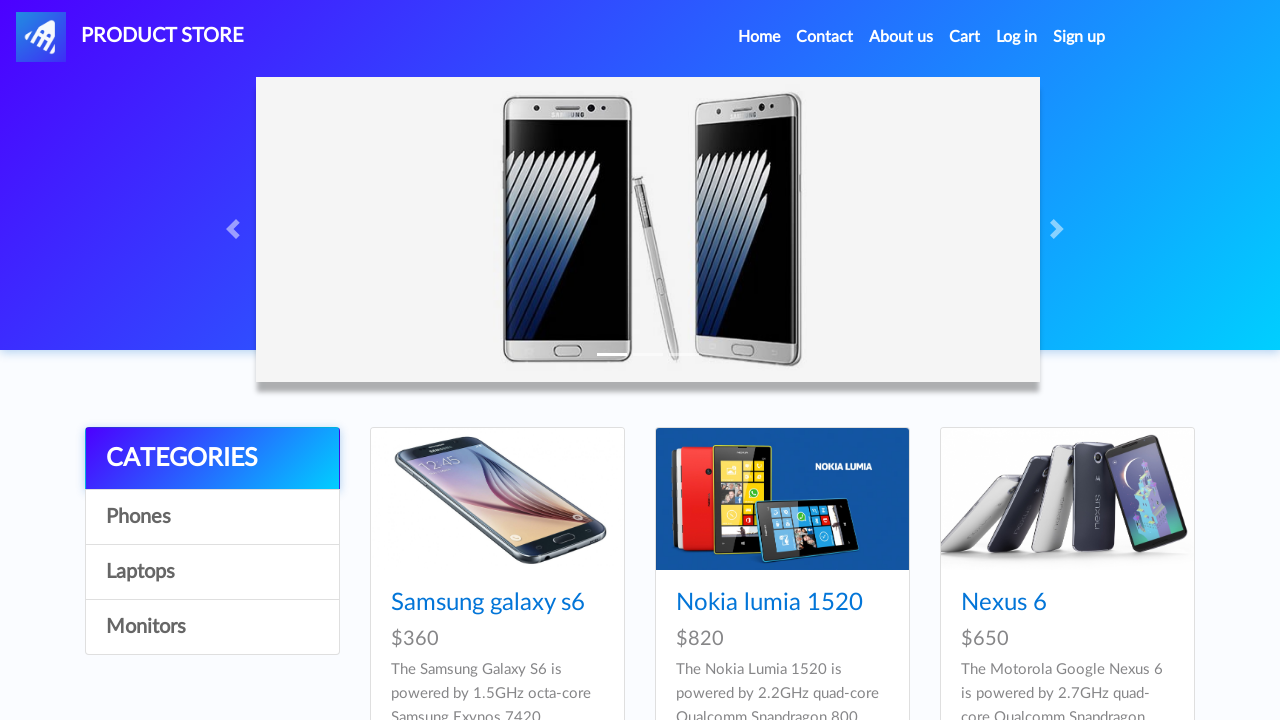

Found 33 links on the page
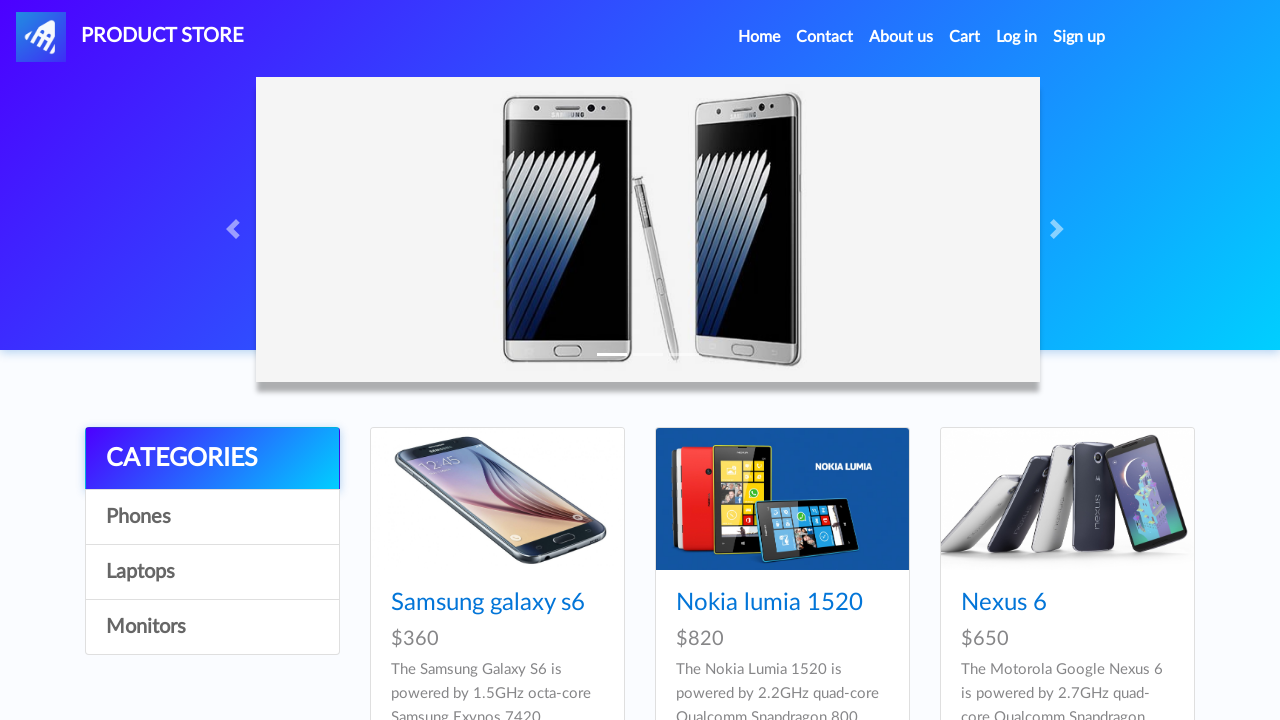

Verified that links are present on the page
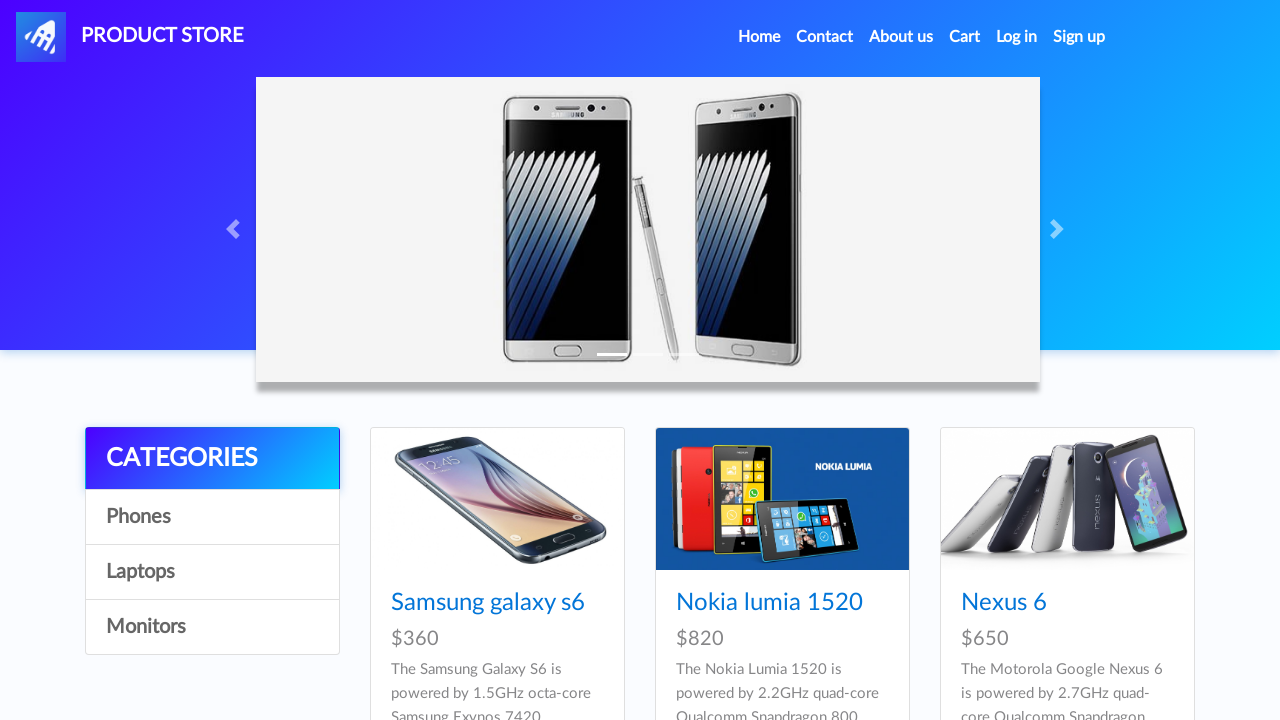

Waited for product listings to load
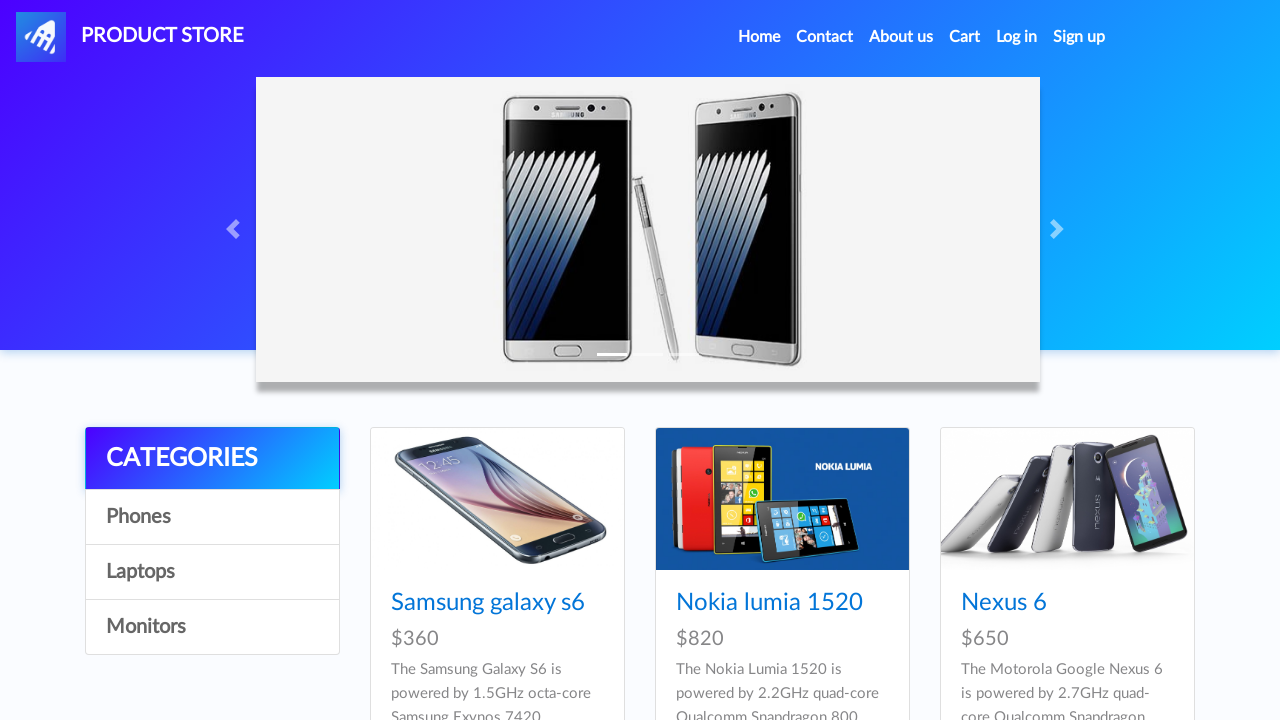

Found 9 product elements on the page
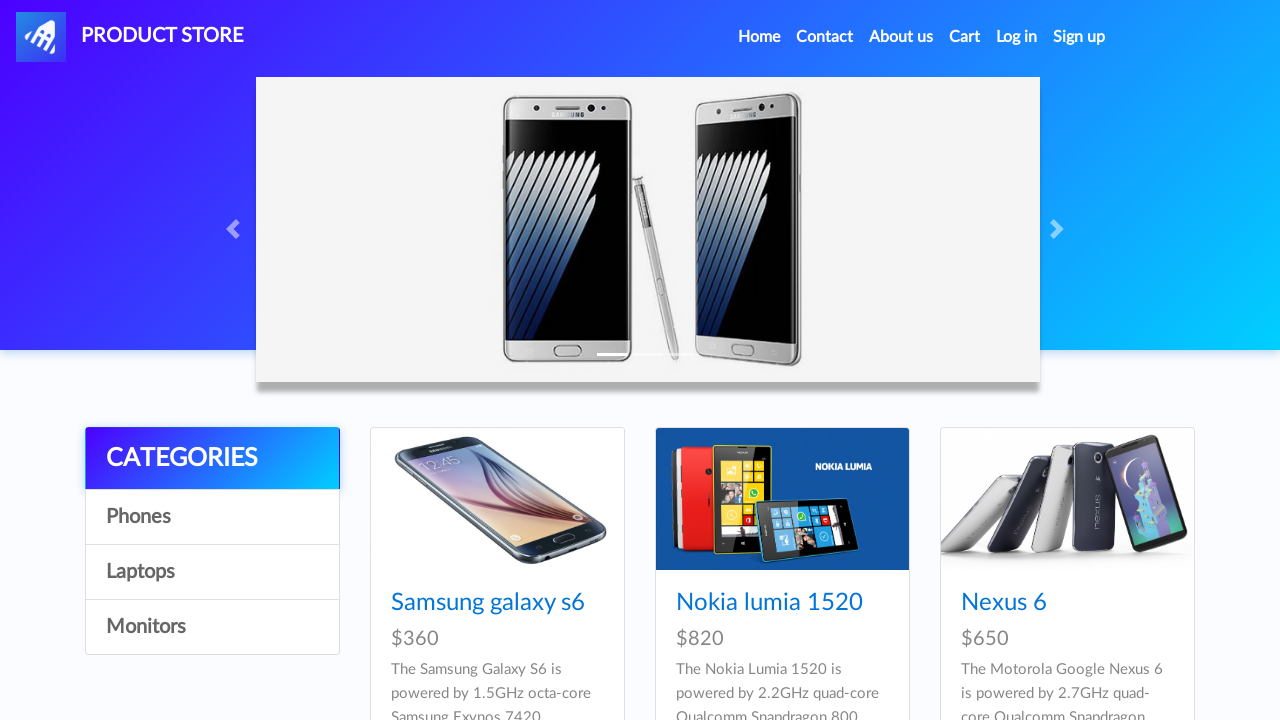

Verified that products are displayed on the page
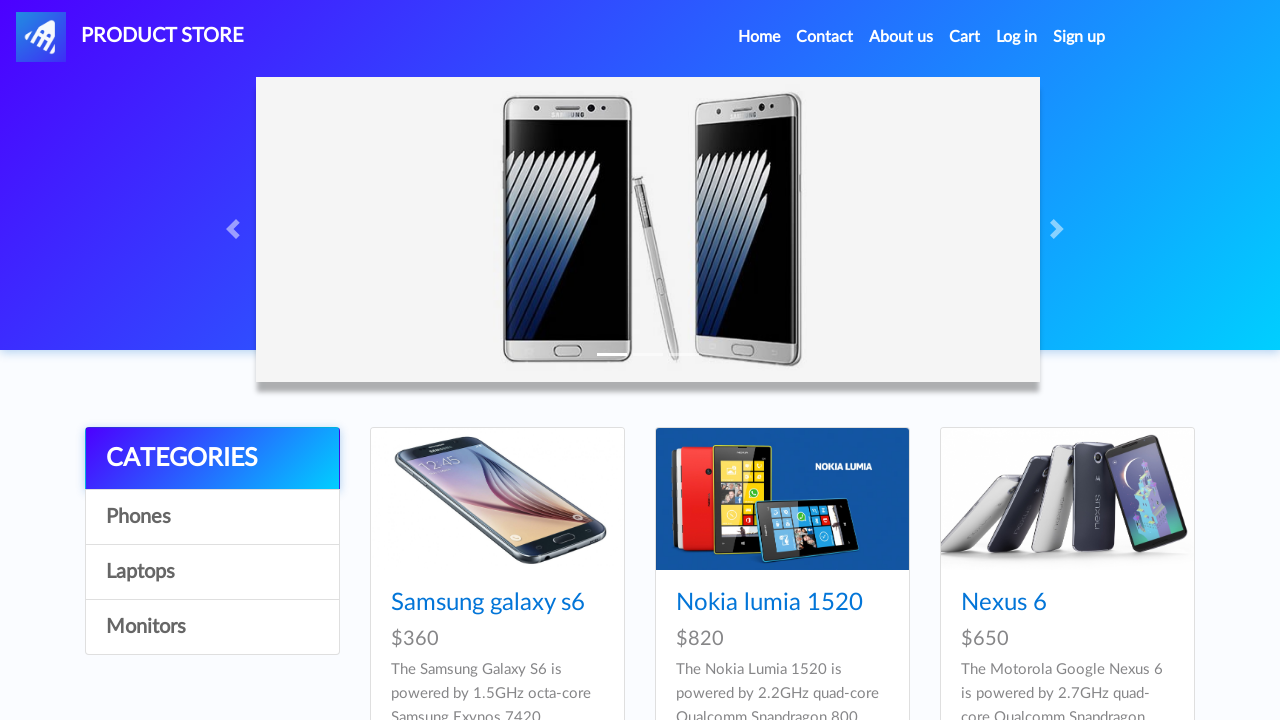

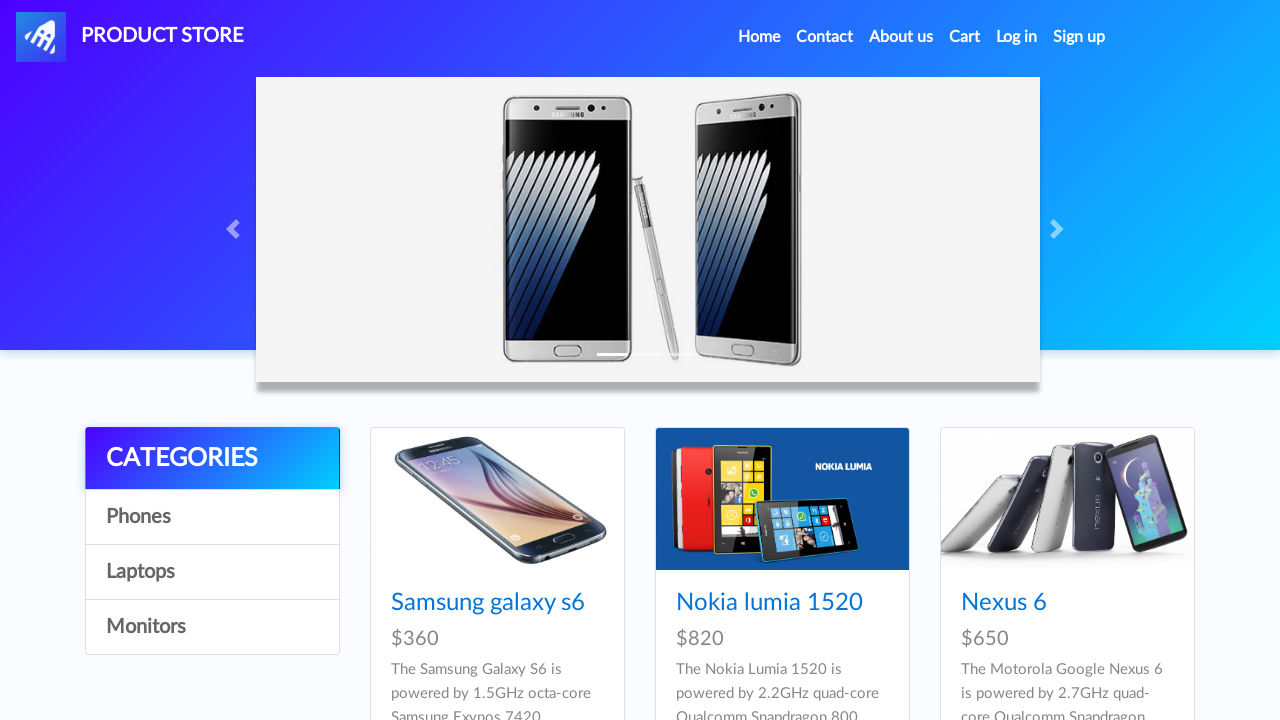